Tests adding and removing dynamic elements on a page, verifying element visibility and handling stale element references

Starting URL: https://practice.cydeo.com/add_remove_elements/

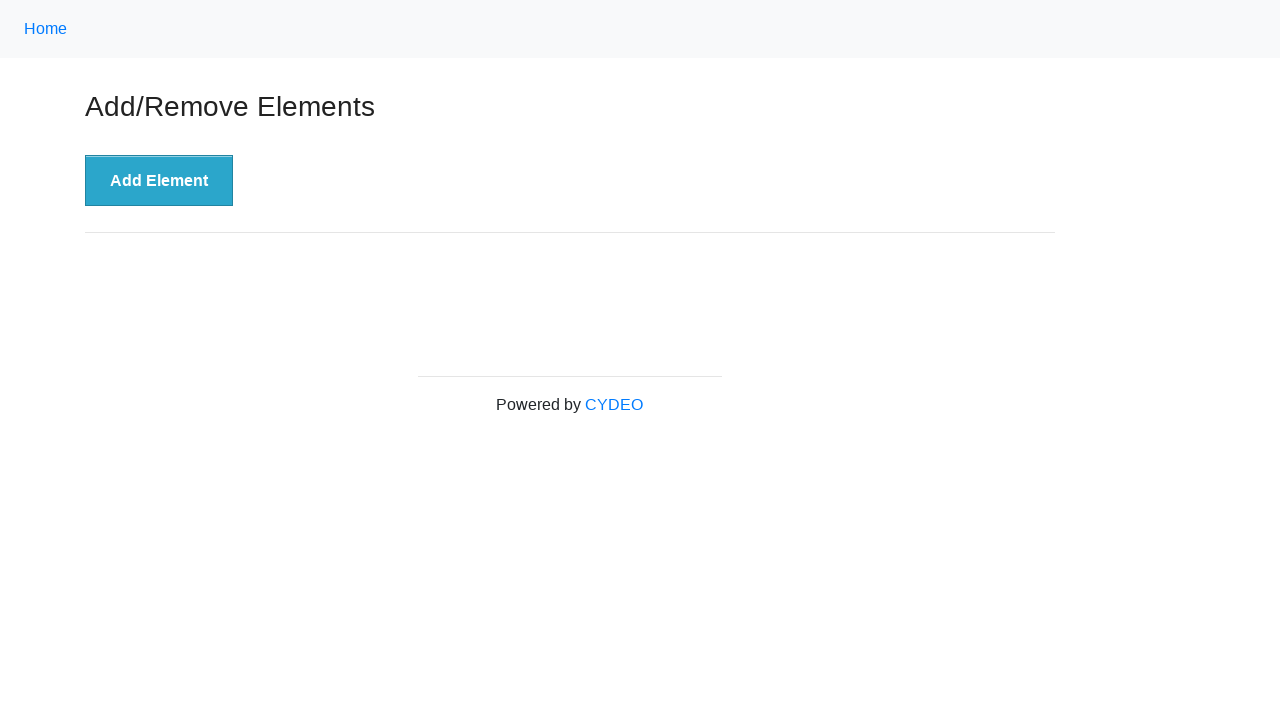

Clicked 'Add Element' button to add a new dynamic element at (159, 181) on xpath=//button[.='Add Element']
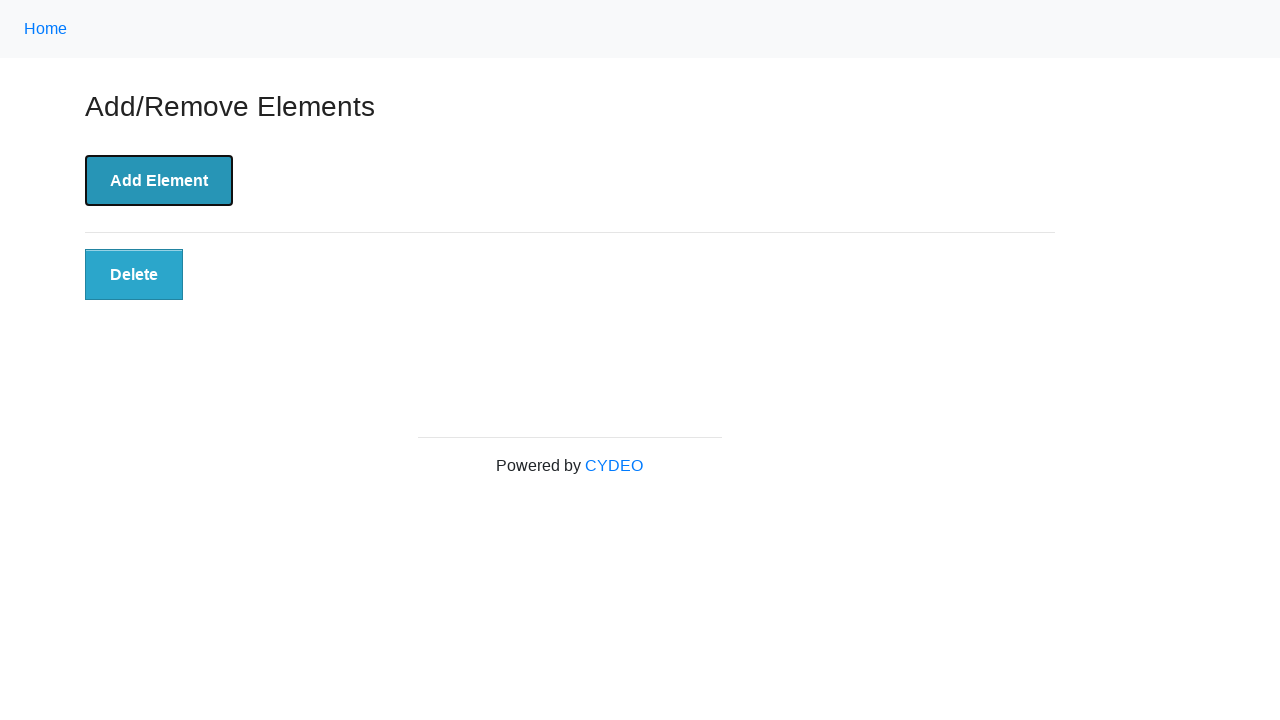

Located Delete button element
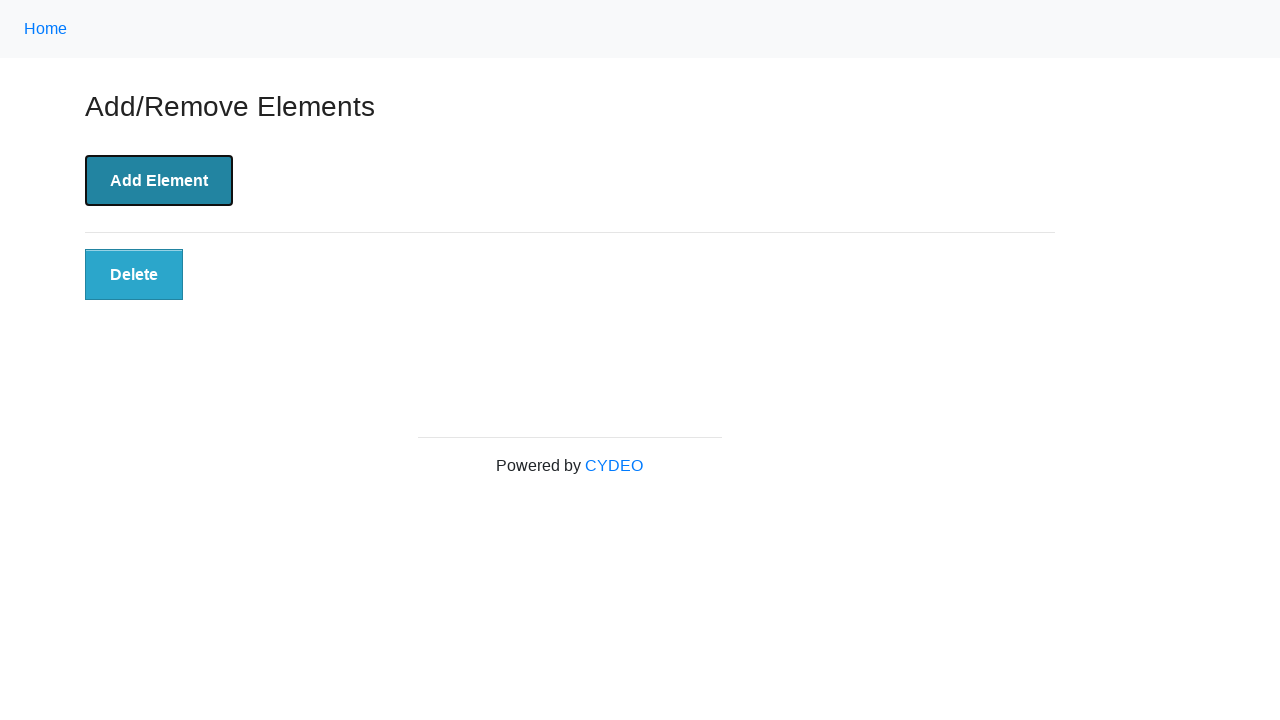

Verified Delete button is visible after adding element
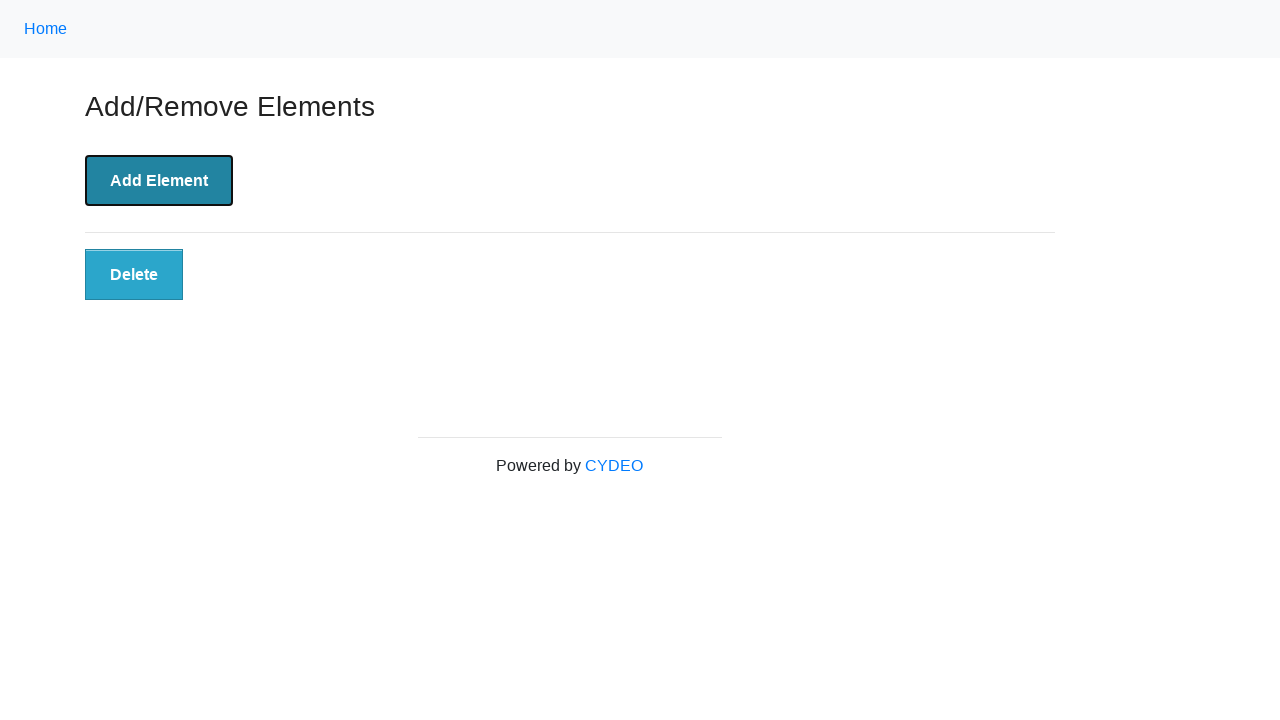

Clicked Delete button to remove the dynamic element at (134, 275) on xpath=//button[.='Delete']
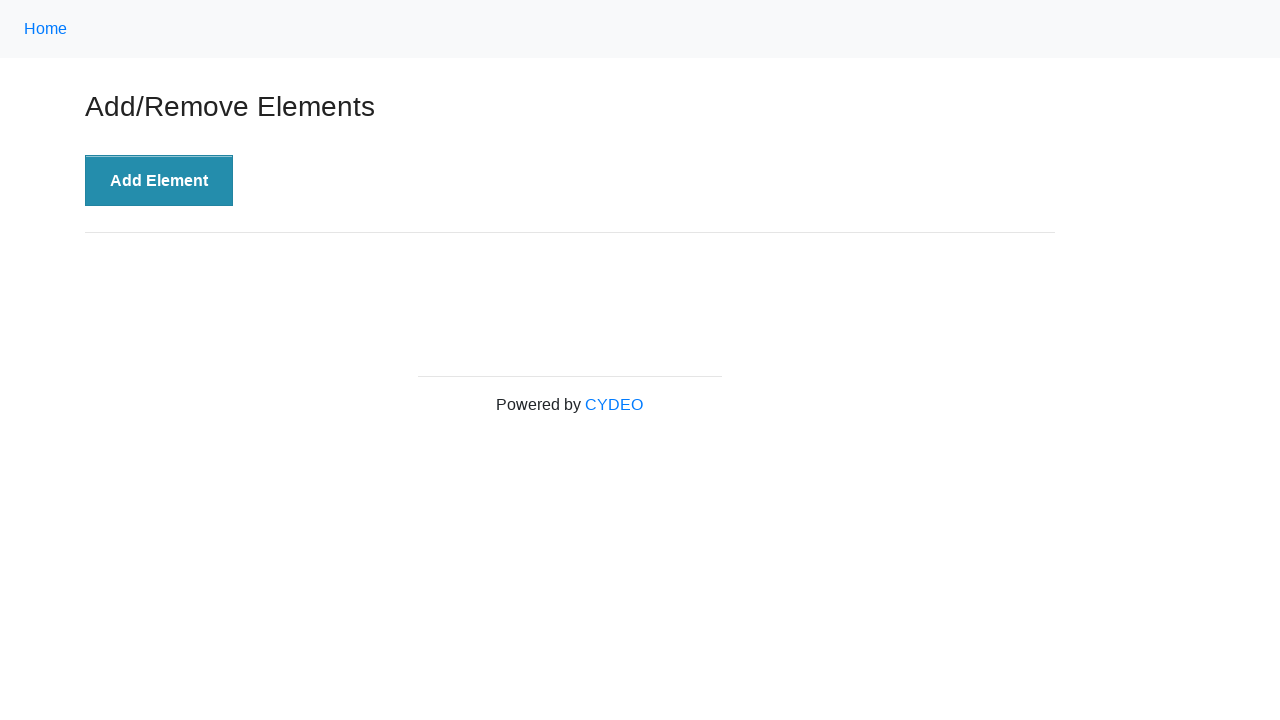

Verified Delete button is no longer visible after removal, handling stale element reference
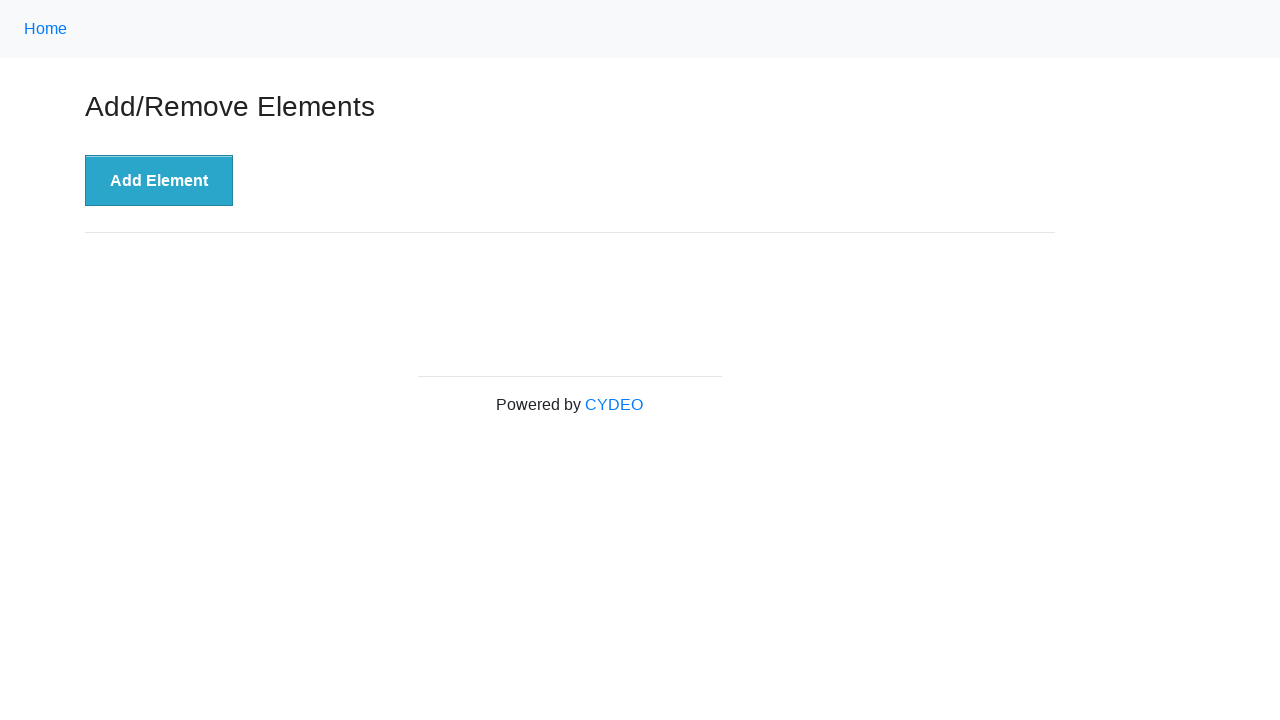

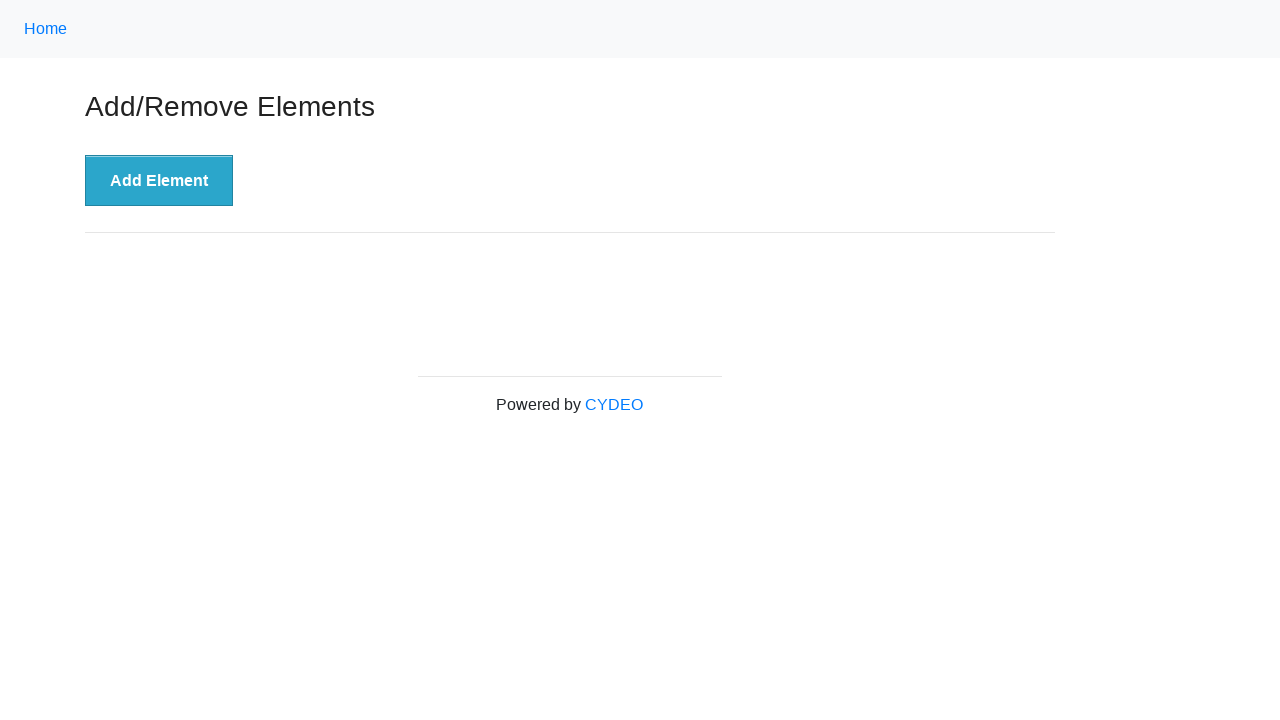